Tests the flight booking flow by selecting departure city (Mexico City) and destination city (London), then finding flights and selecting one

Starting URL: https://blazedemo.com/index.php

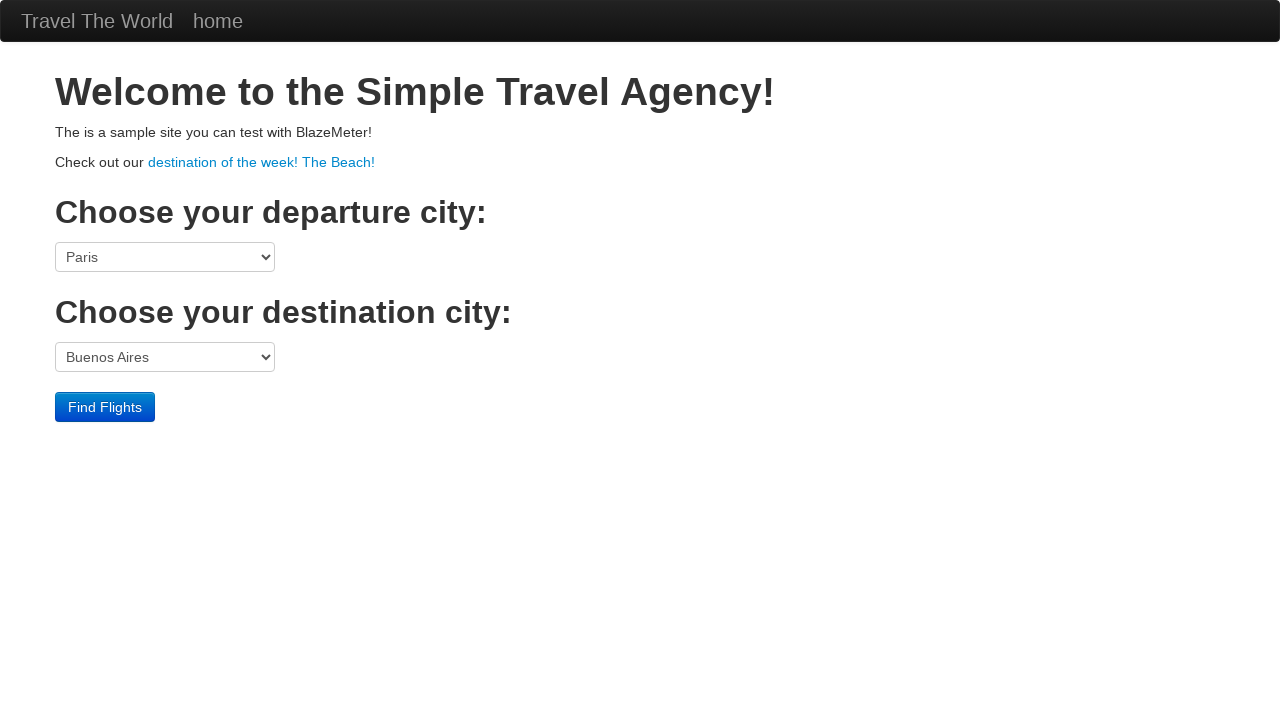

Selected Mexico City as departure city on select[name='fromPort']
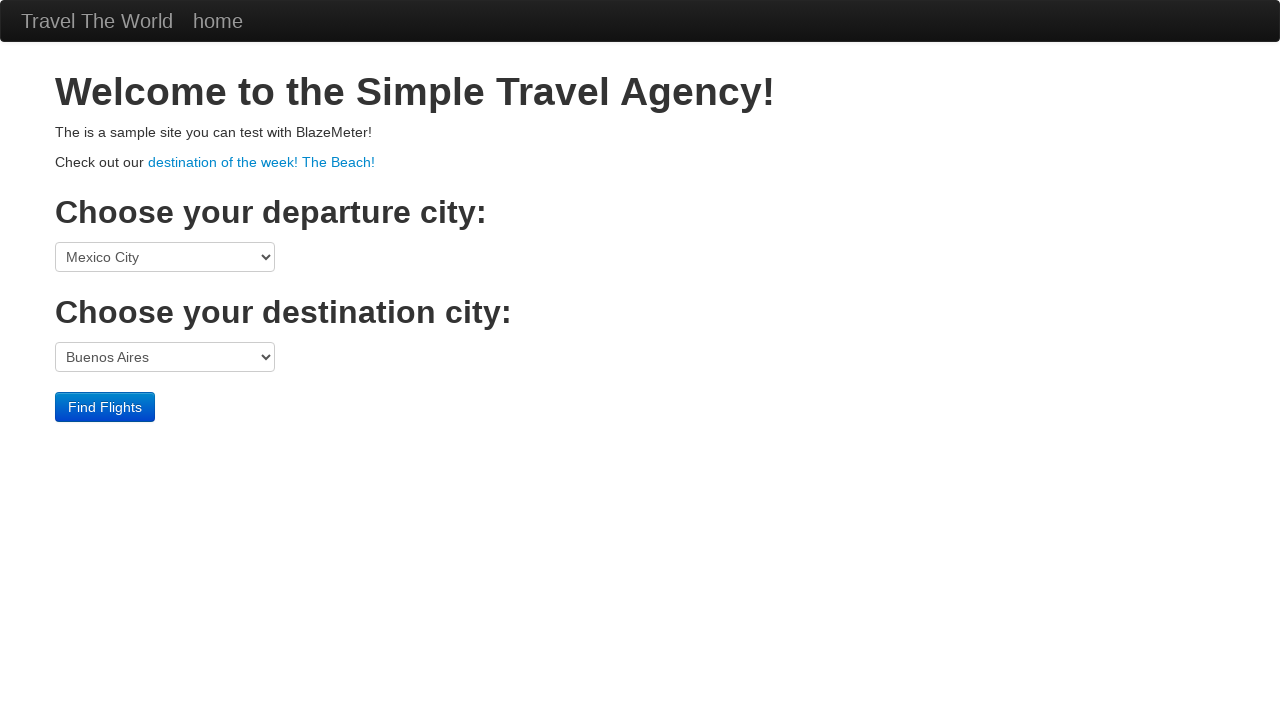

Selected London as destination city on select[name='toPort']
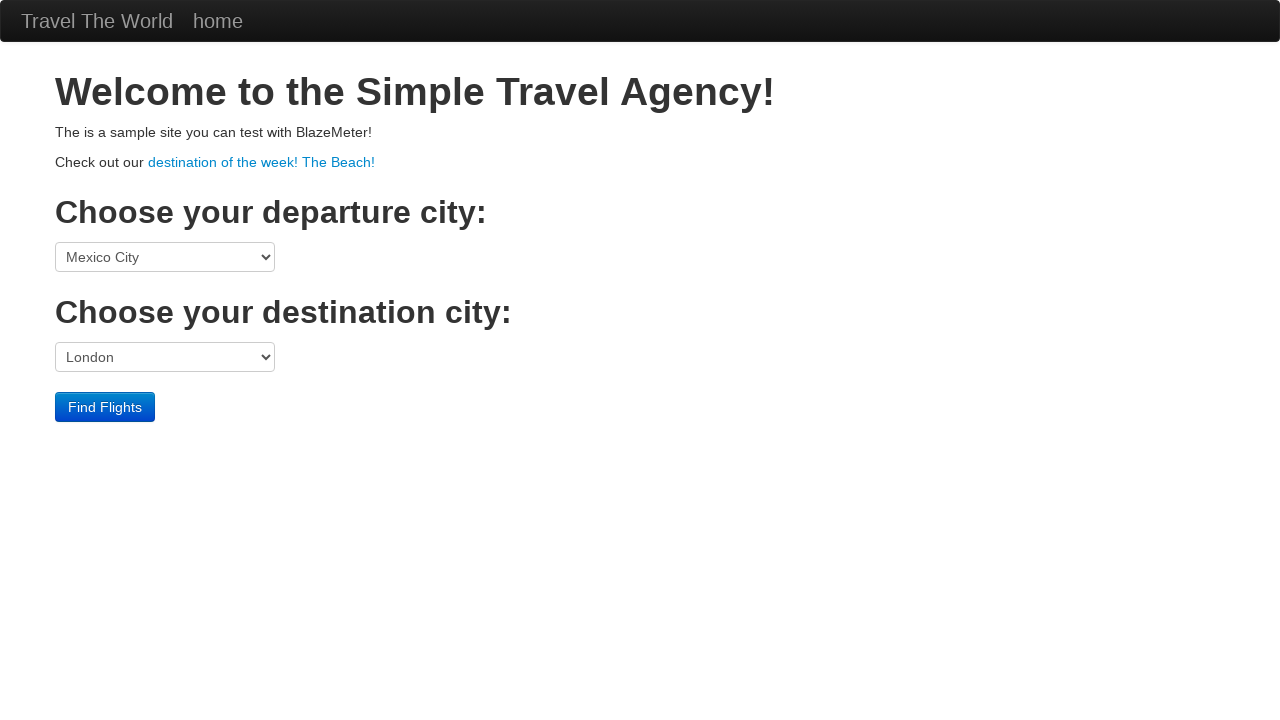

Clicked Find Flights button to search for available flights at (105, 407) on input[value='Find Flights']
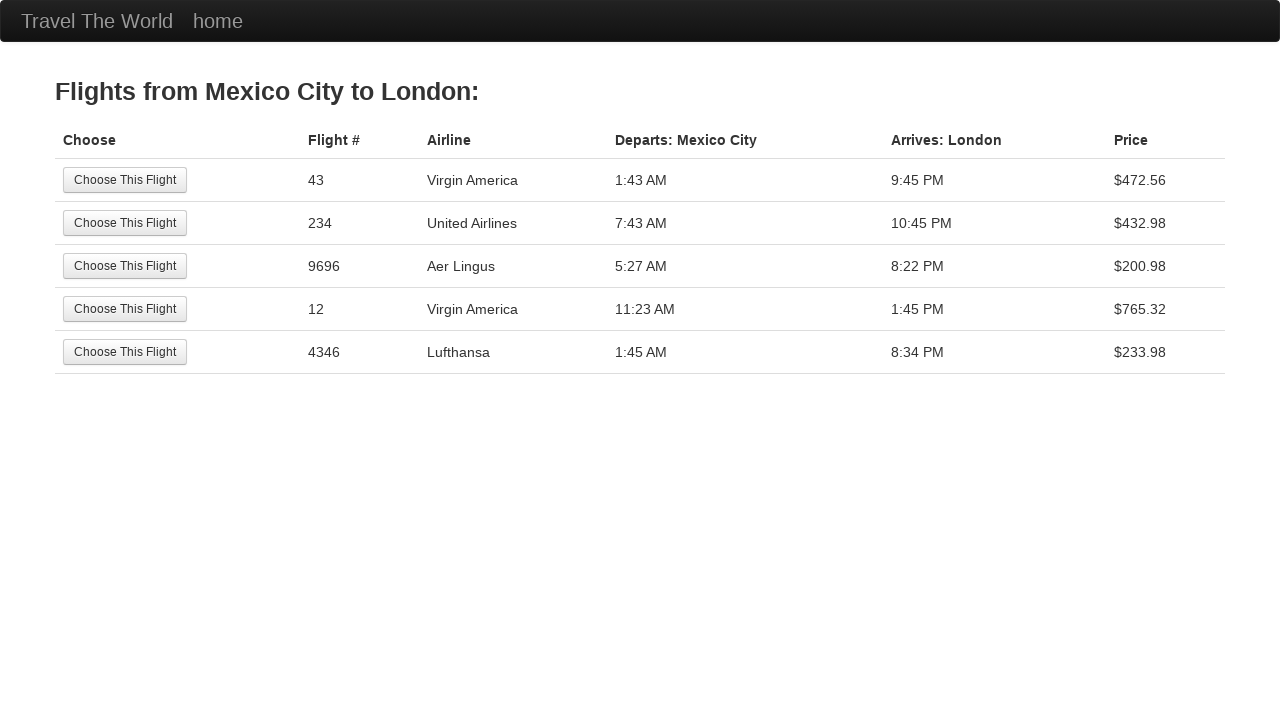

Selected a flight by clicking Choose This Flight button at (125, 180) on input.btn.btn-small
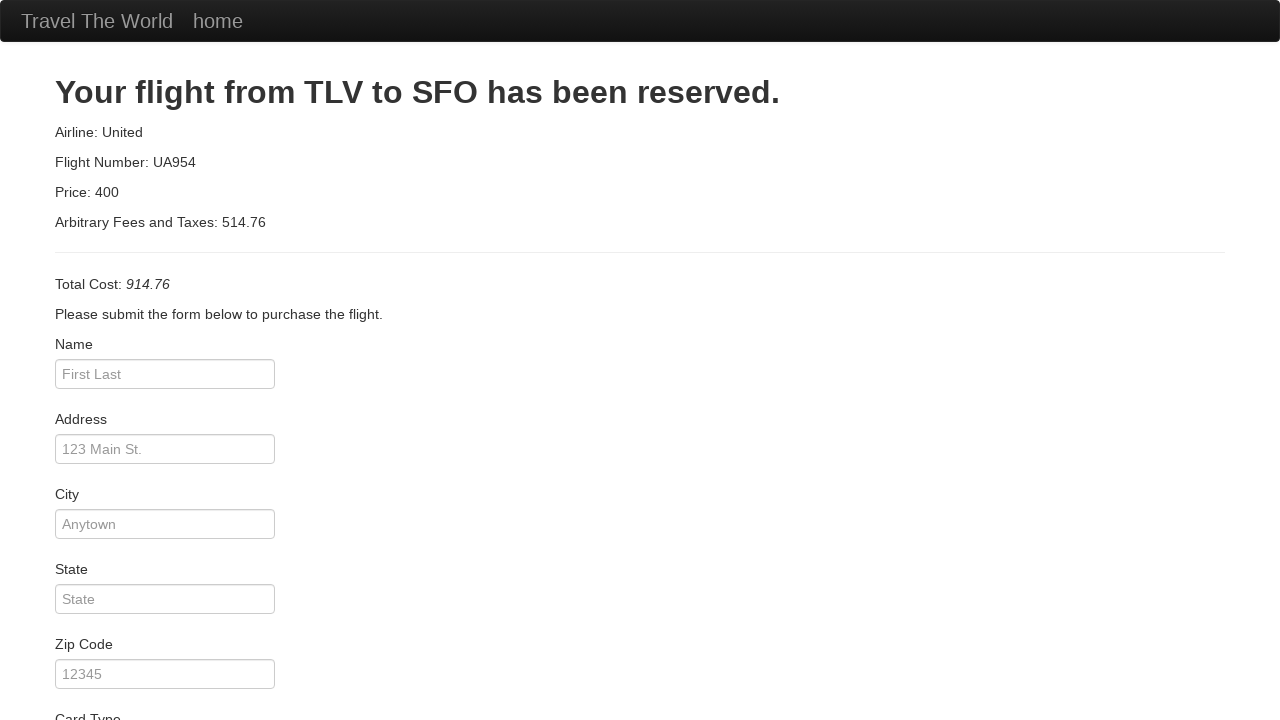

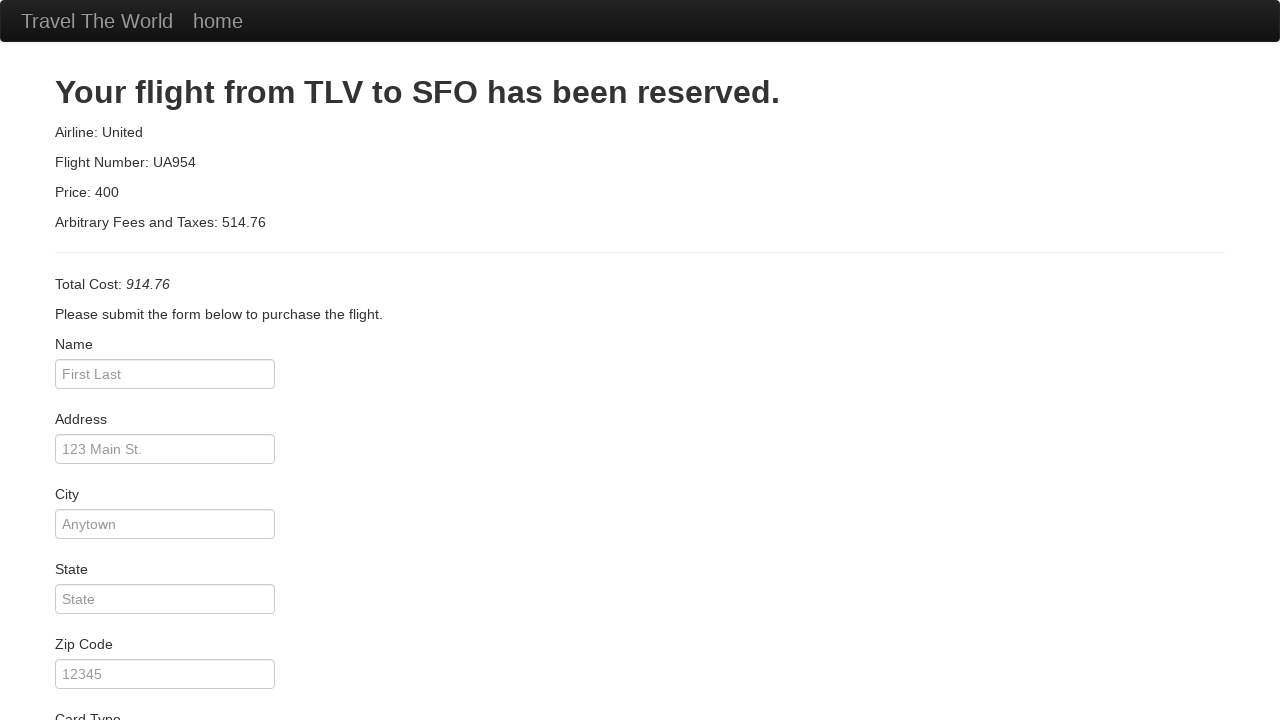